Tests triangle calculator with negative value (-1) to verify rejection of negative numbers

Starting URL: https://do.tusur.ru/qa-test2/

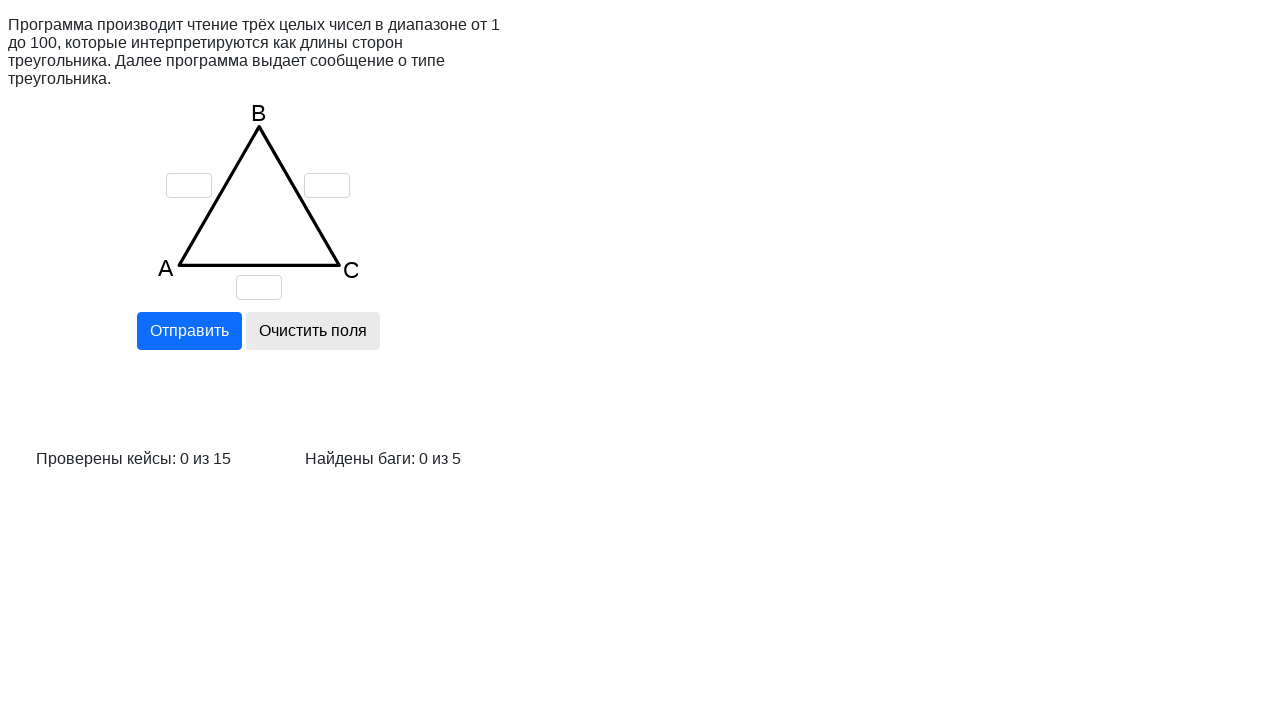

Cleared field A on input[name='a']
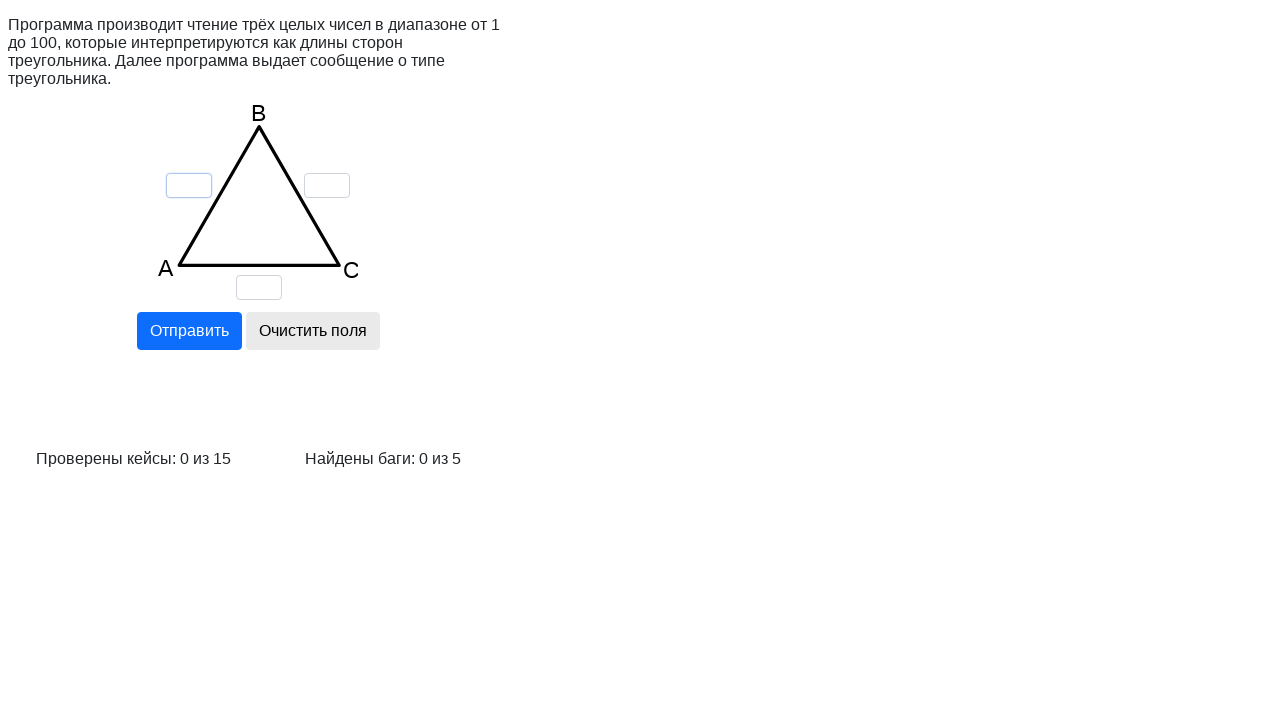

Cleared field B on input[name='b']
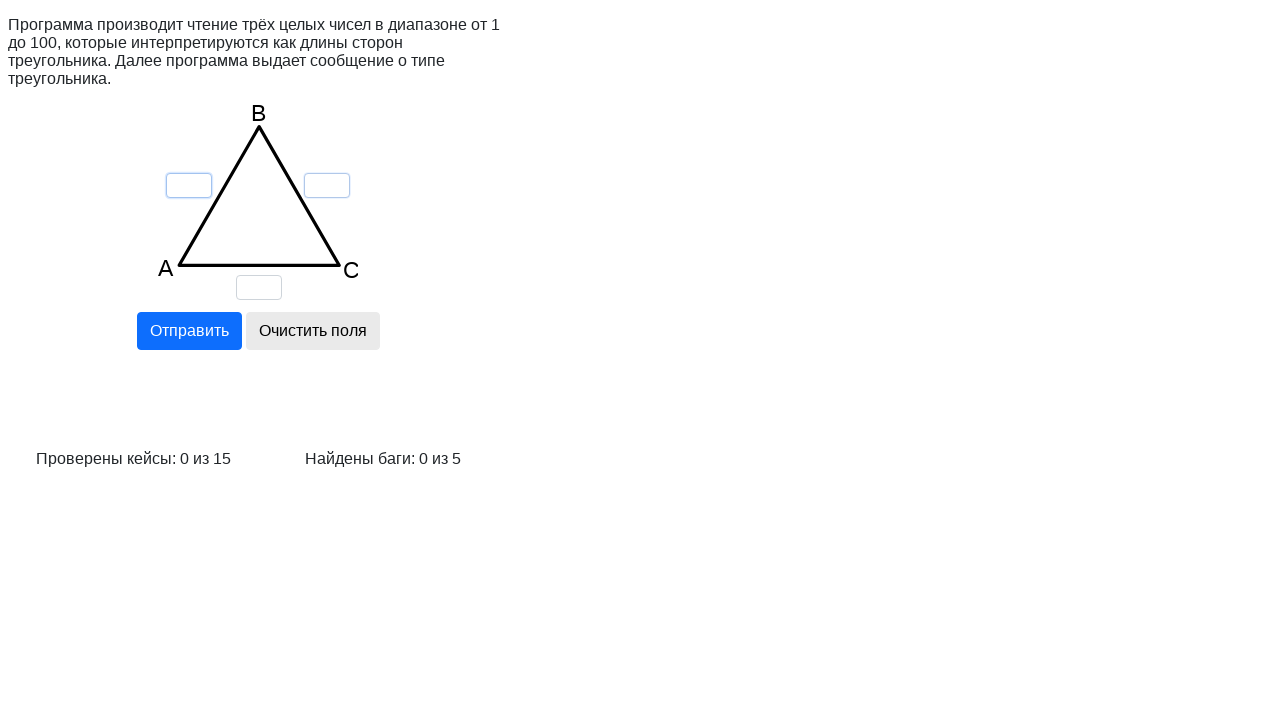

Cleared field C on input[name='c']
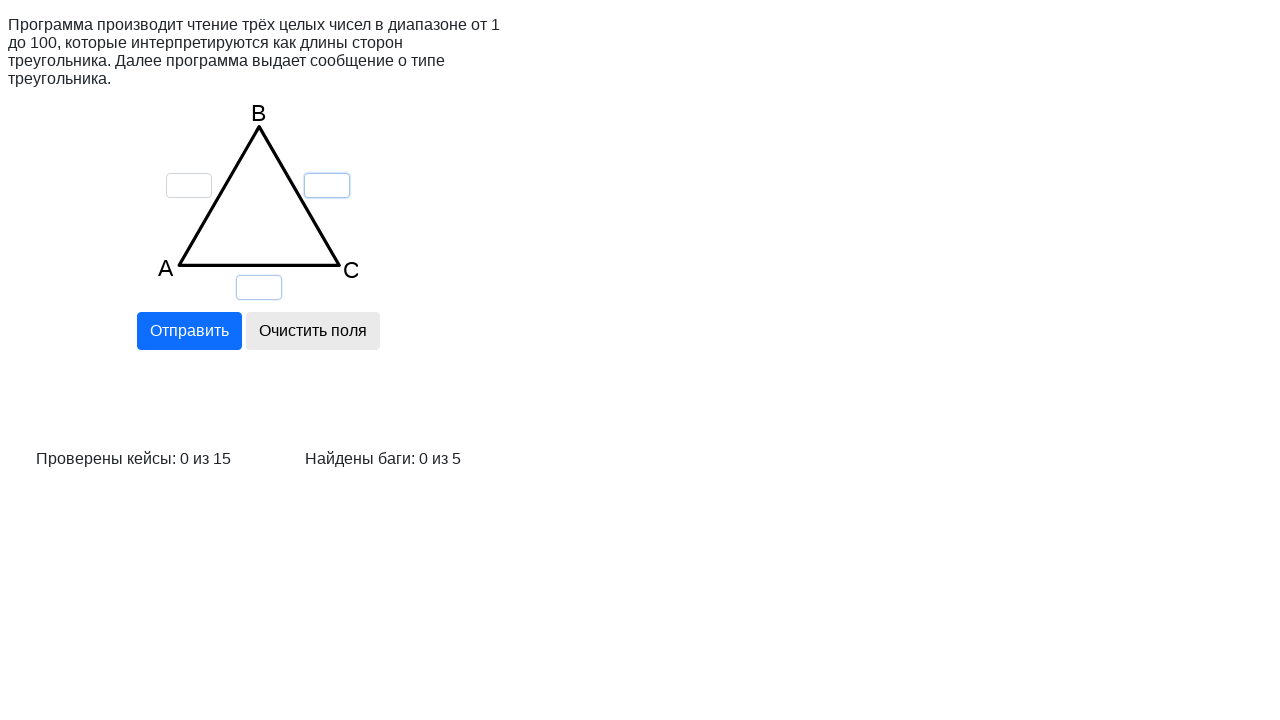

Entered value 1 for side A on input[name='a']
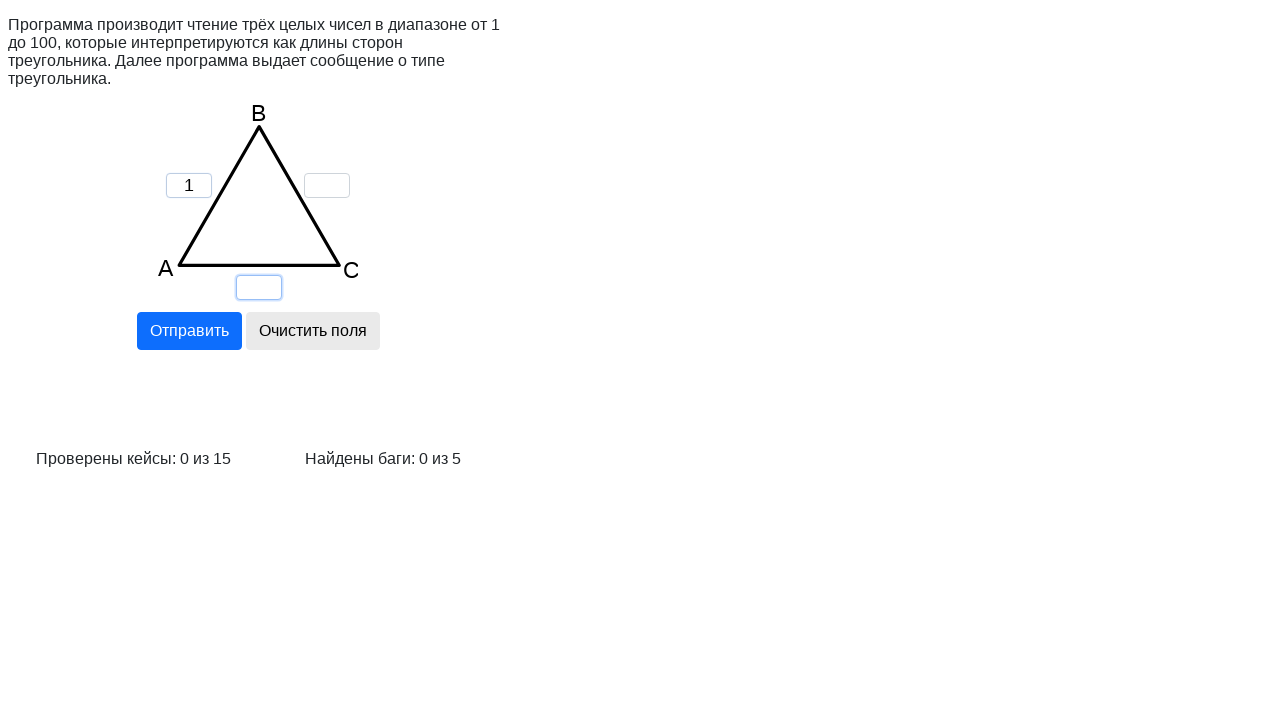

Entered value 1 for side B on input[name='b']
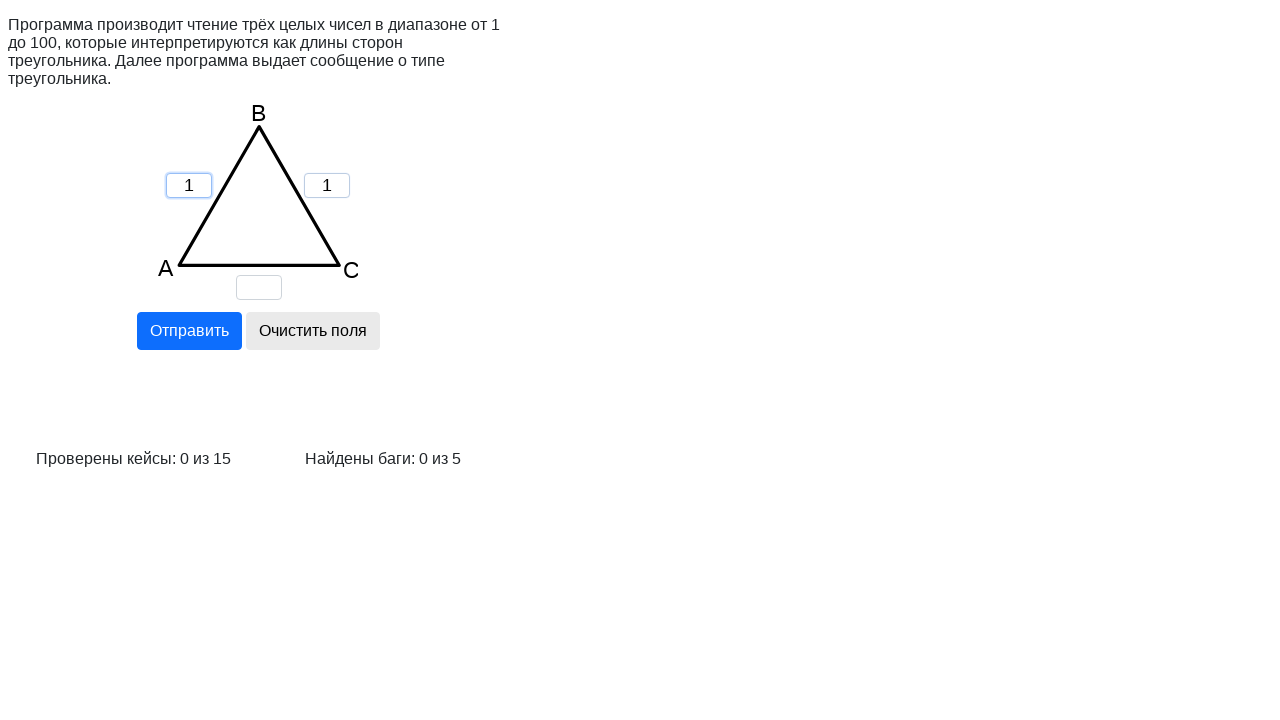

Entered negative value -1 for side C to test rejection of negative numbers on input[name='c']
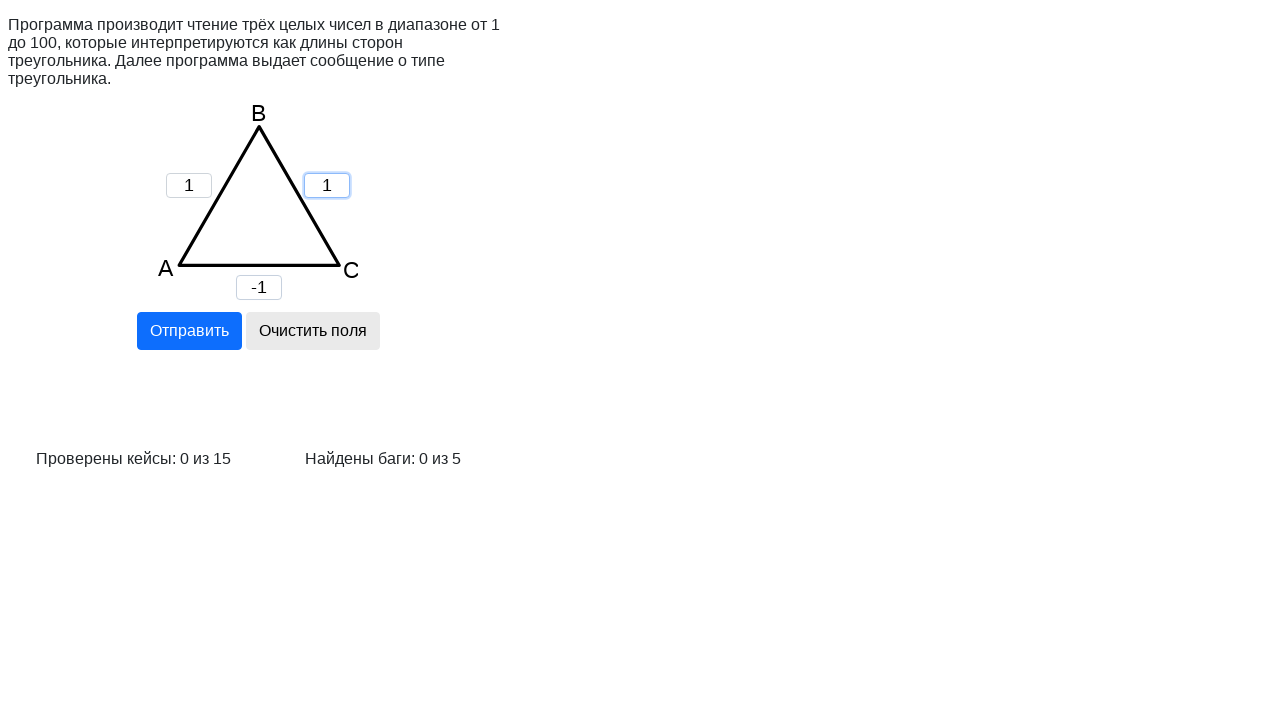

Clicked calculate button at (189, 331) on input[name='calc']
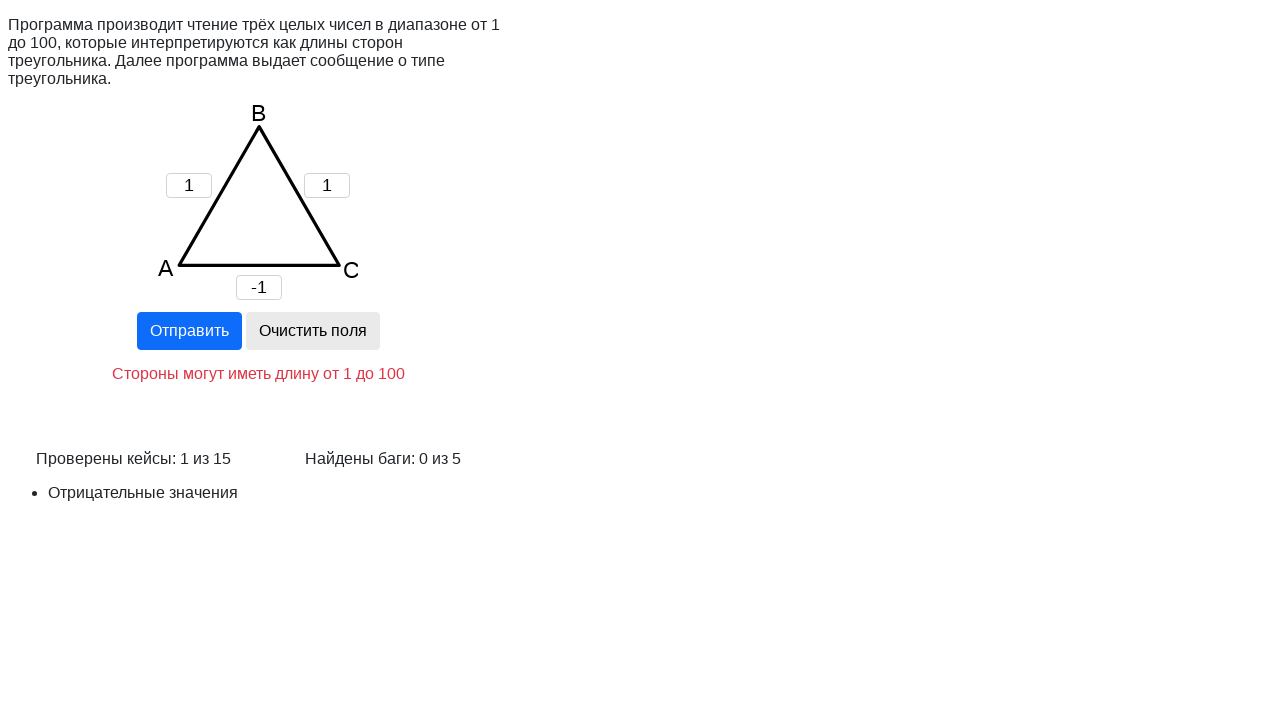

Verified error message 'Отрицательные значения' (Negative values) appeared
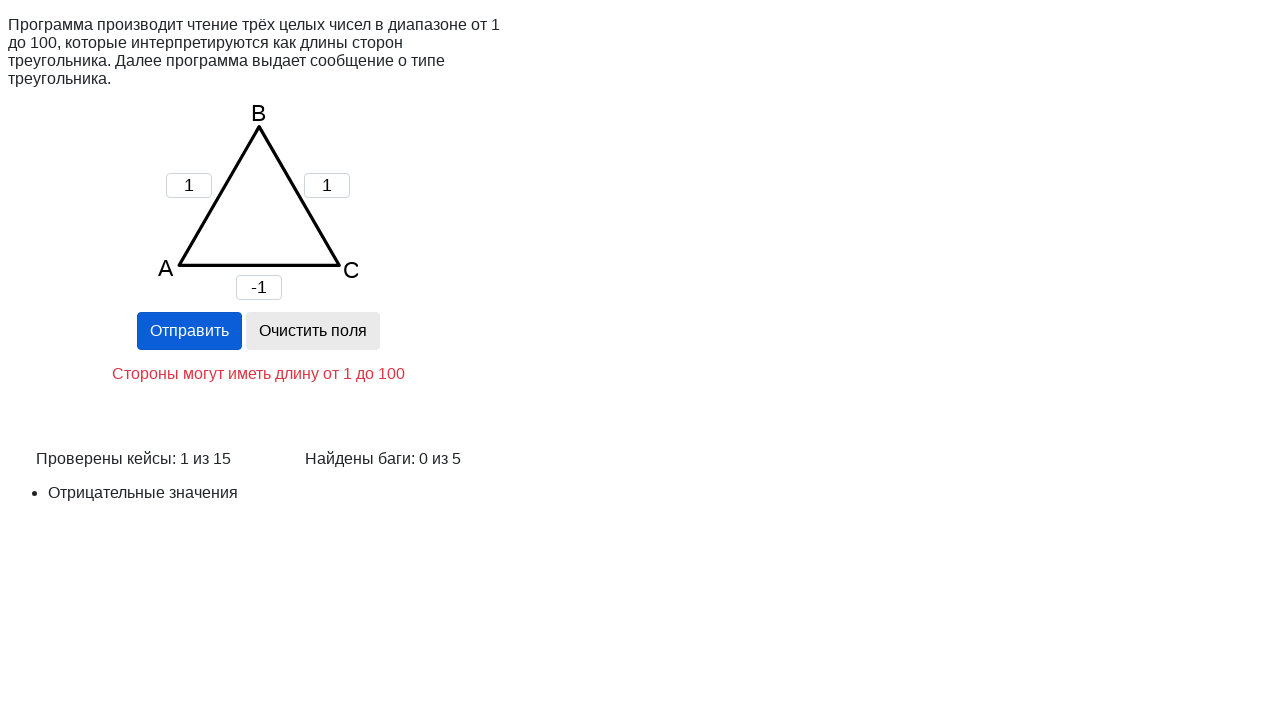

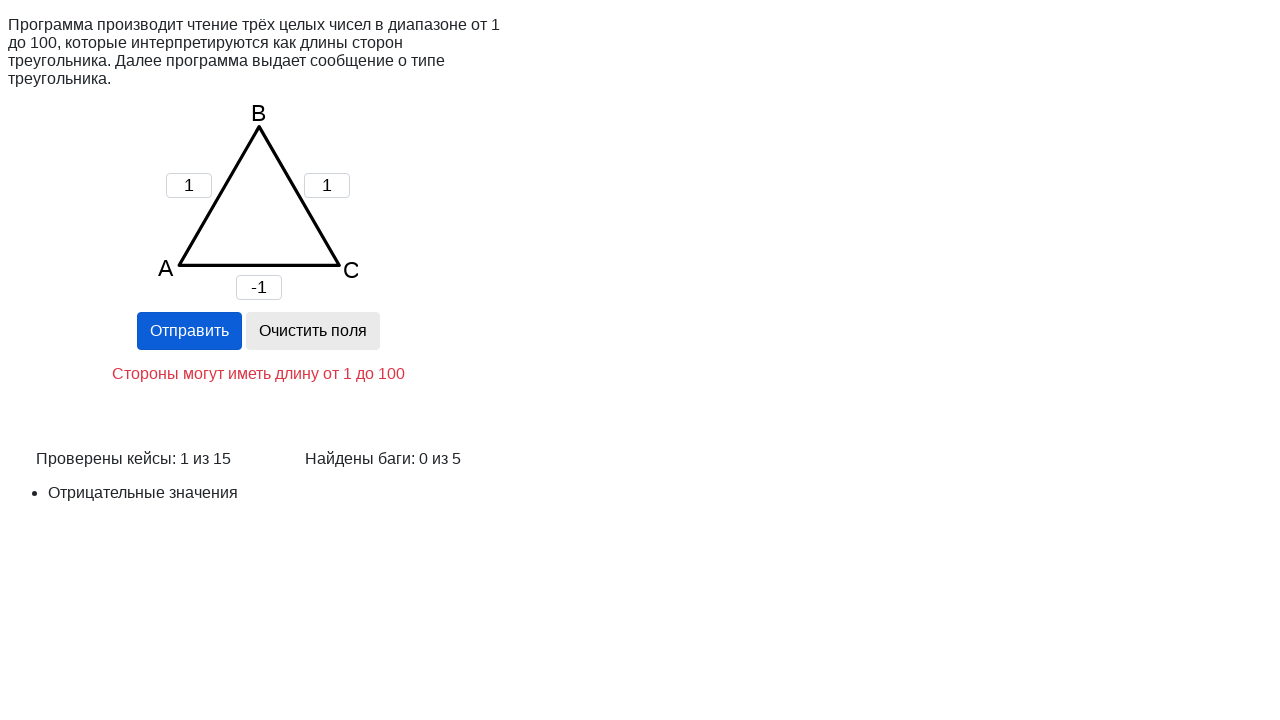